Tests that pressing Escape cancels edits to a todo item

Starting URL: https://demo.playwright.dev/todomvc

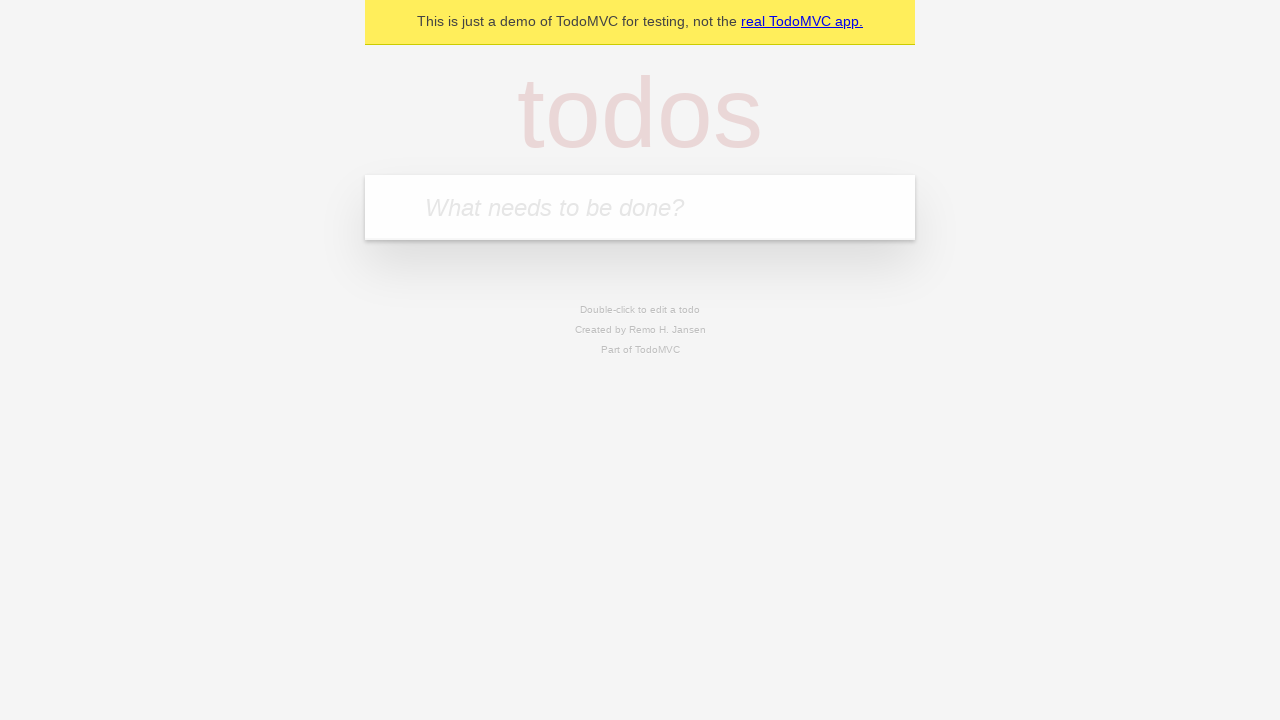

Navigated to TodoMVC demo
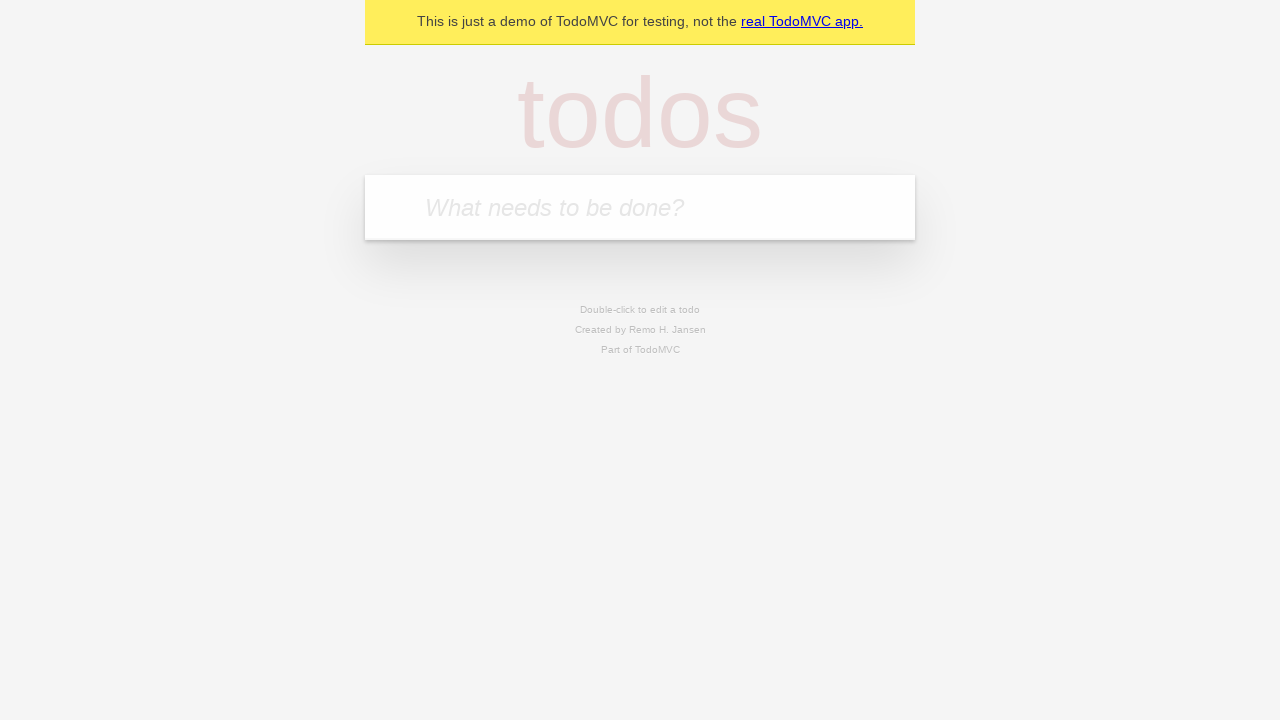

Located new todo input field
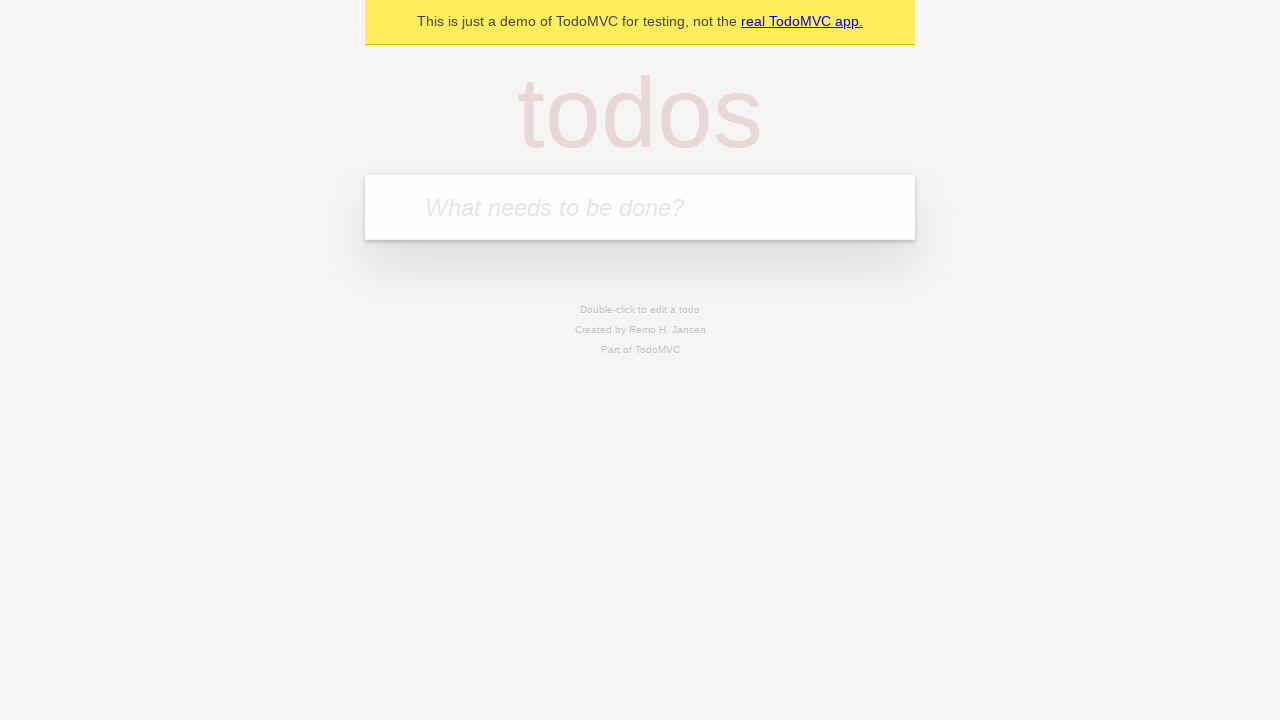

Filled todo input with 'buy some cheese' on internal:attr=[placeholder="What needs to be done?"i]
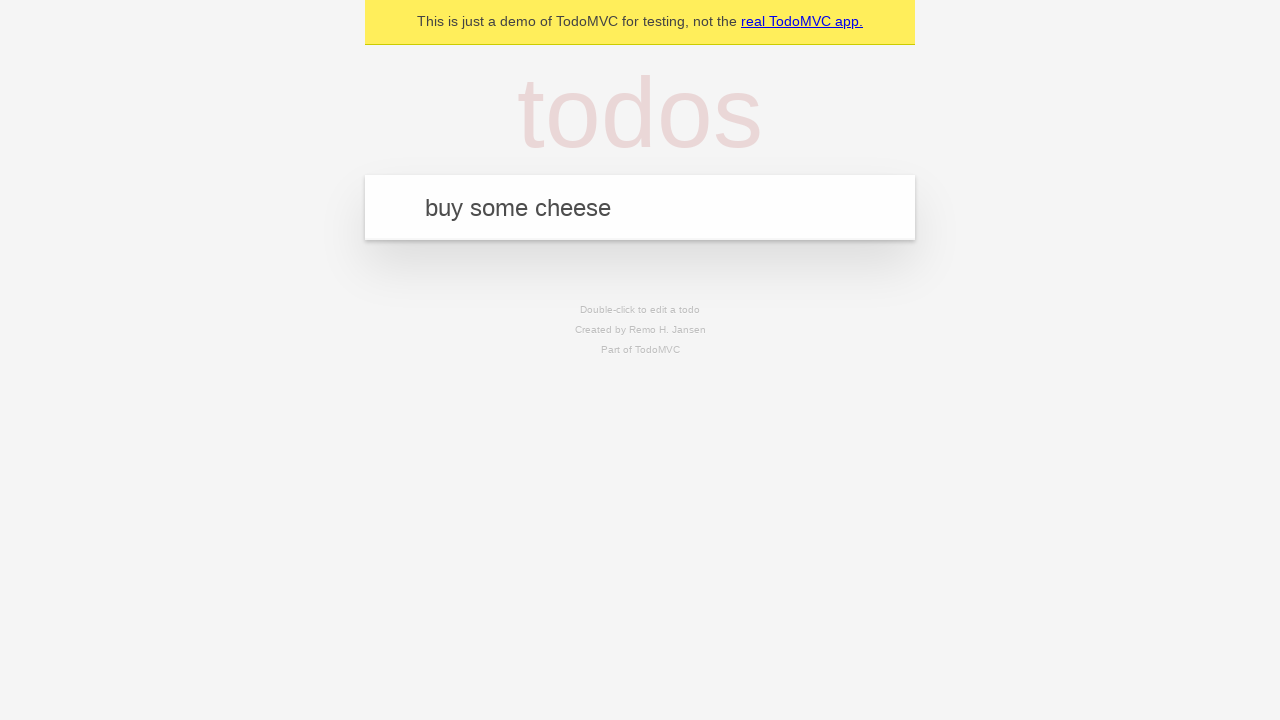

Pressed Enter to create todo 'buy some cheese' on internal:attr=[placeholder="What needs to be done?"i]
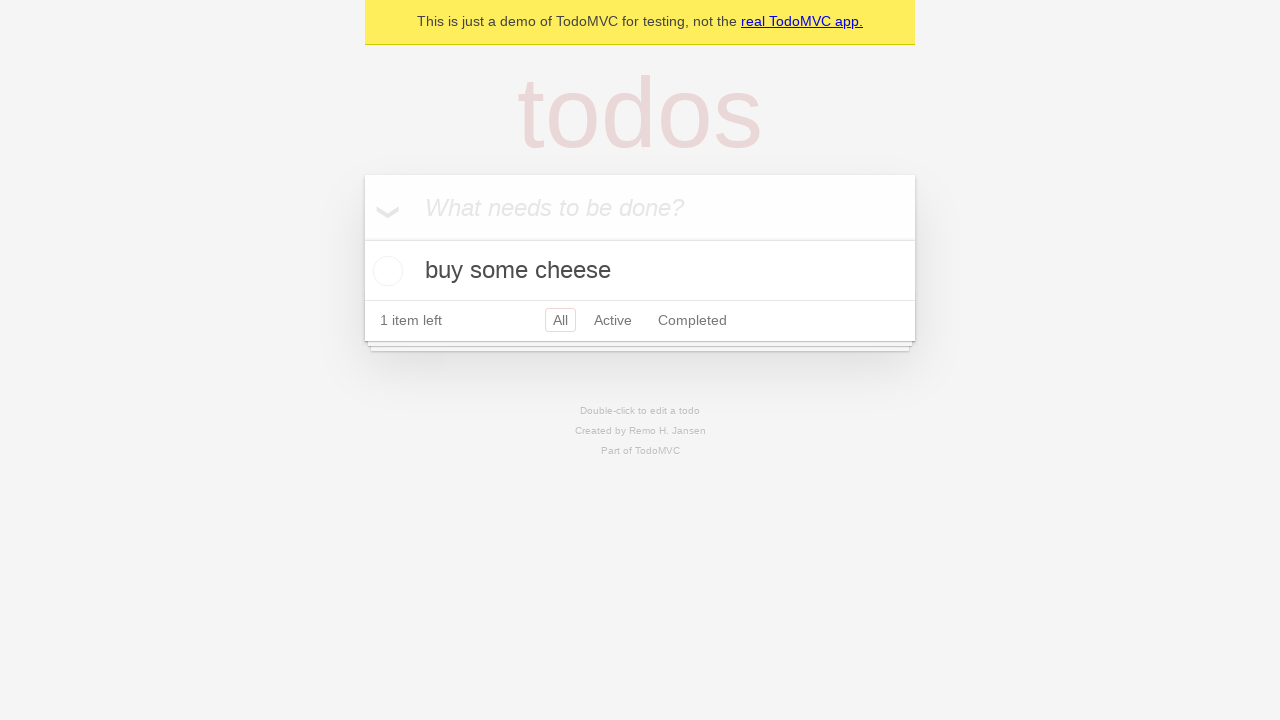

Filled todo input with 'feed the cat' on internal:attr=[placeholder="What needs to be done?"i]
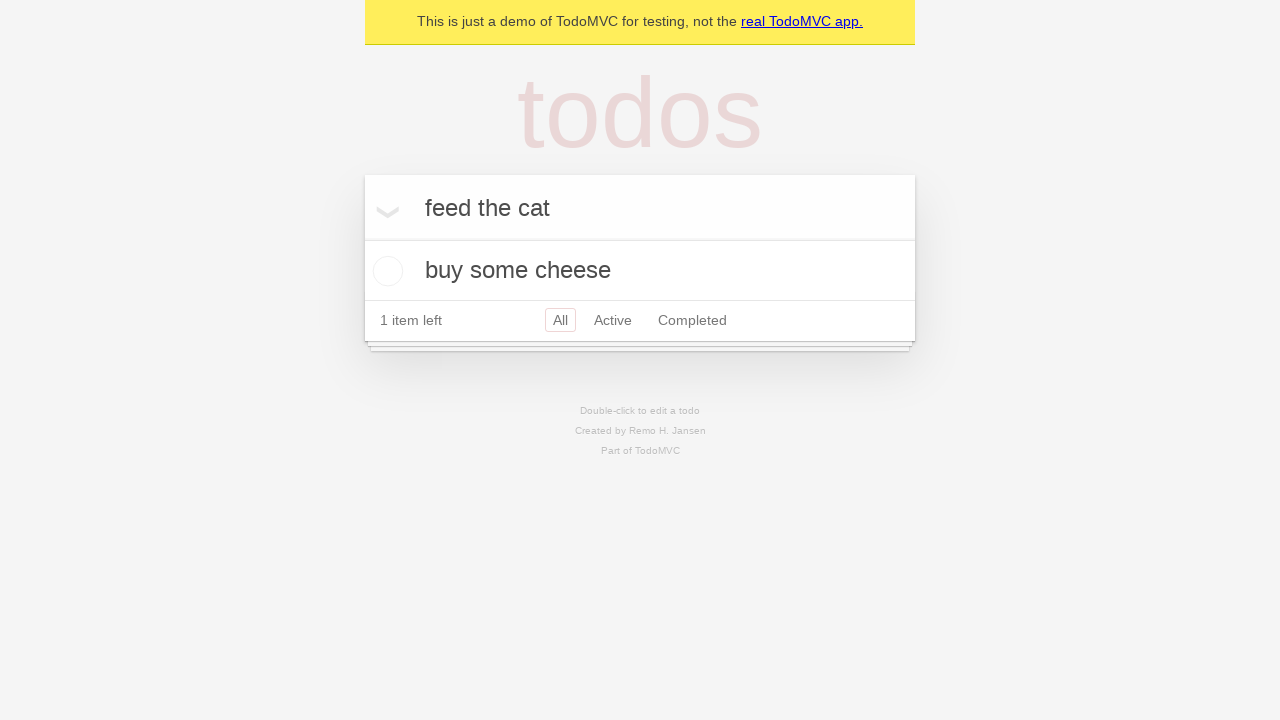

Pressed Enter to create todo 'feed the cat' on internal:attr=[placeholder="What needs to be done?"i]
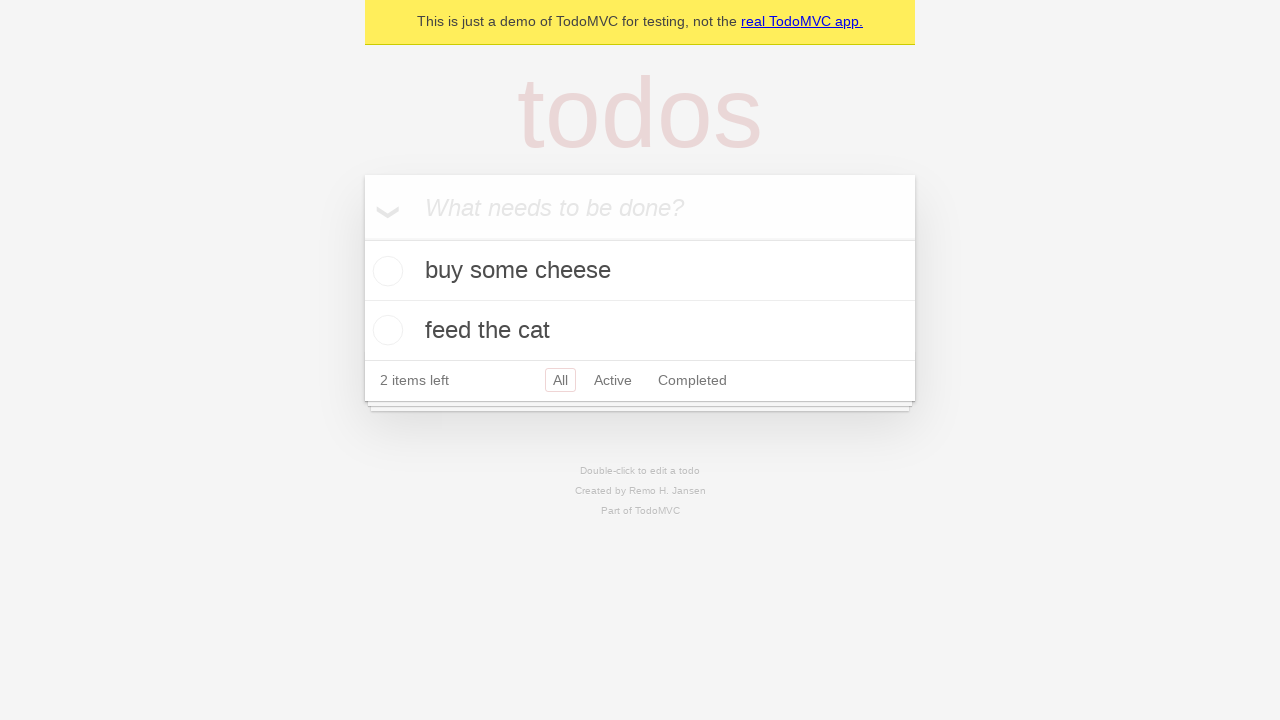

Filled todo input with 'book a doctors appointment' on internal:attr=[placeholder="What needs to be done?"i]
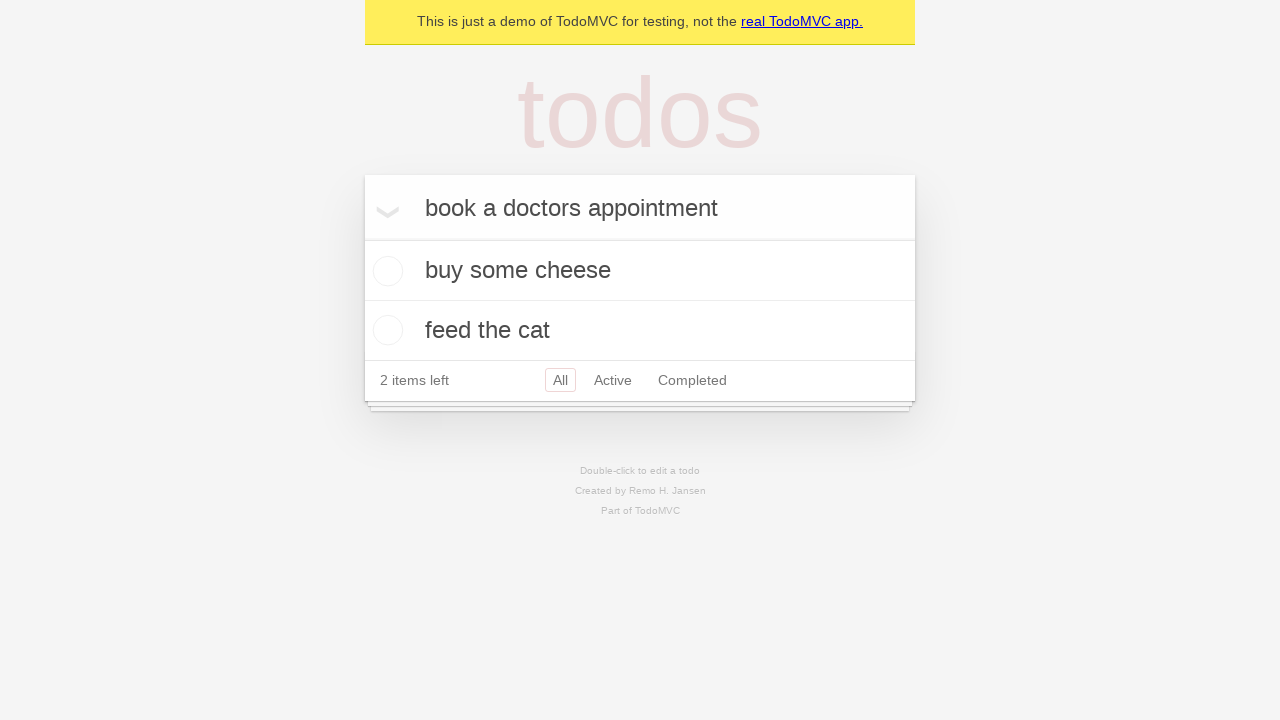

Pressed Enter to create todo 'book a doctors appointment' on internal:attr=[placeholder="What needs to be done?"i]
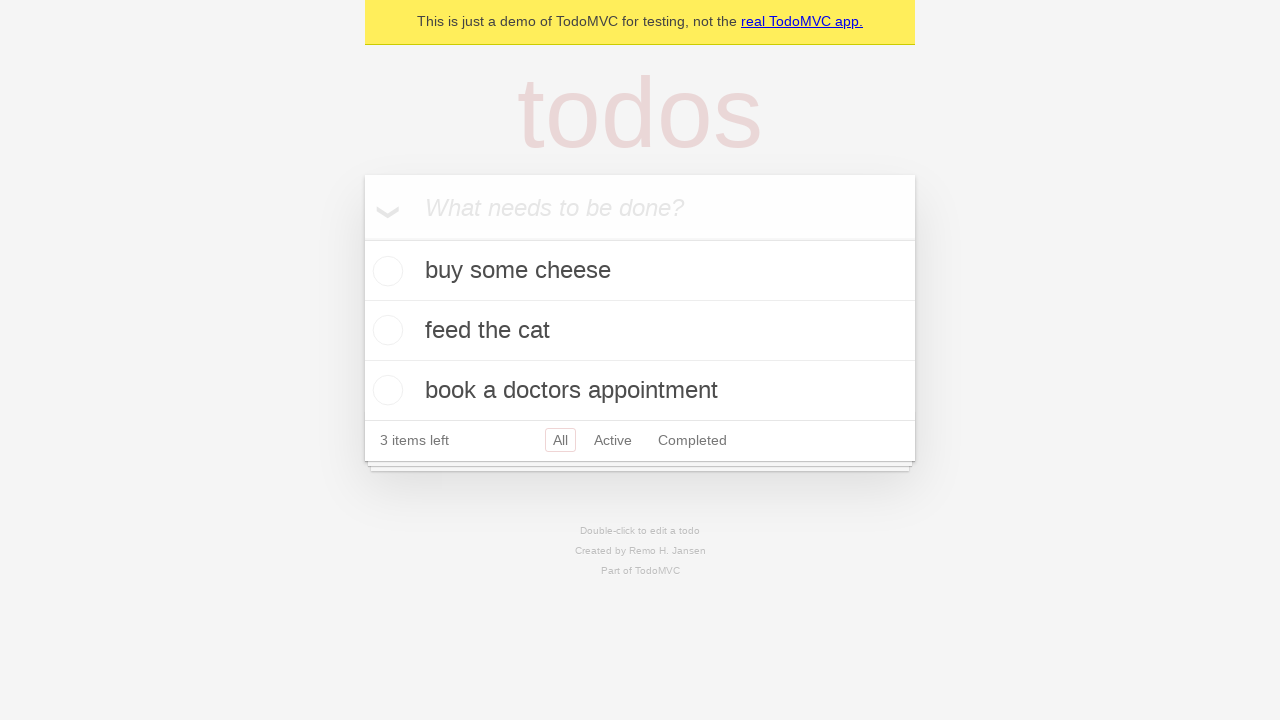

Located todo items
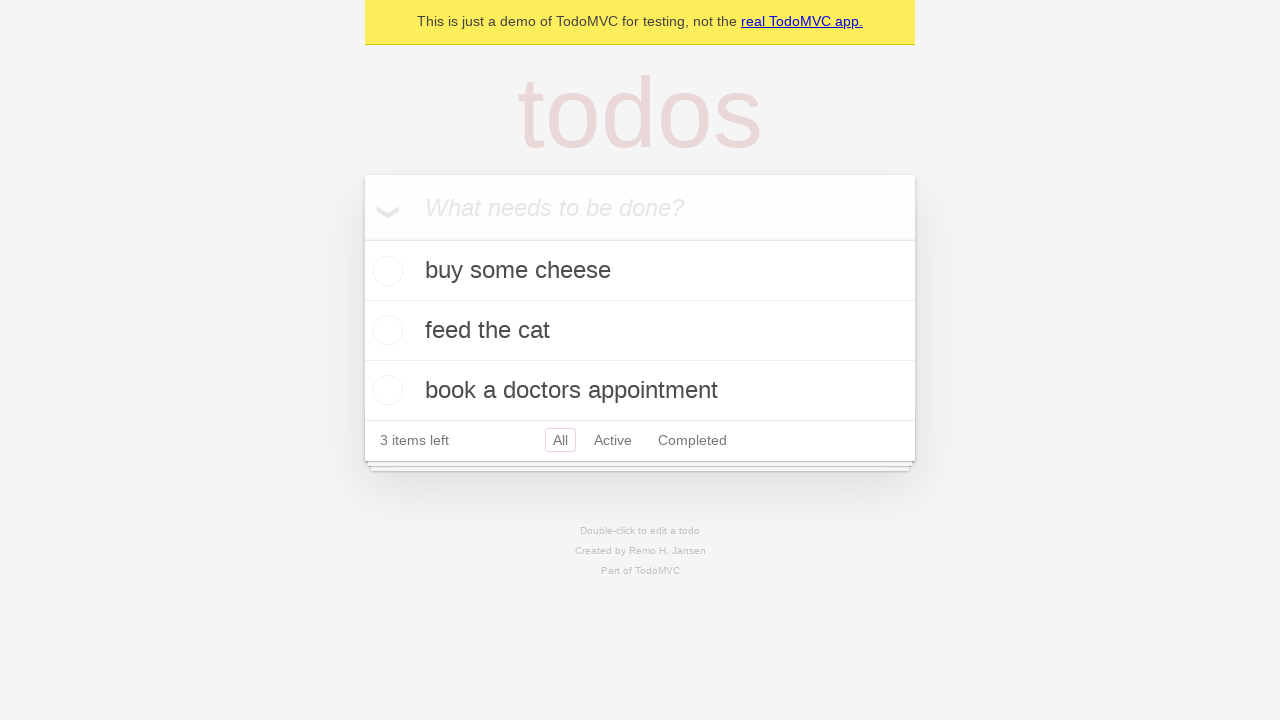

Double-clicked second todo item to enter edit mode at (640, 331) on internal:testid=[data-testid="todo-item"s] >> nth=1
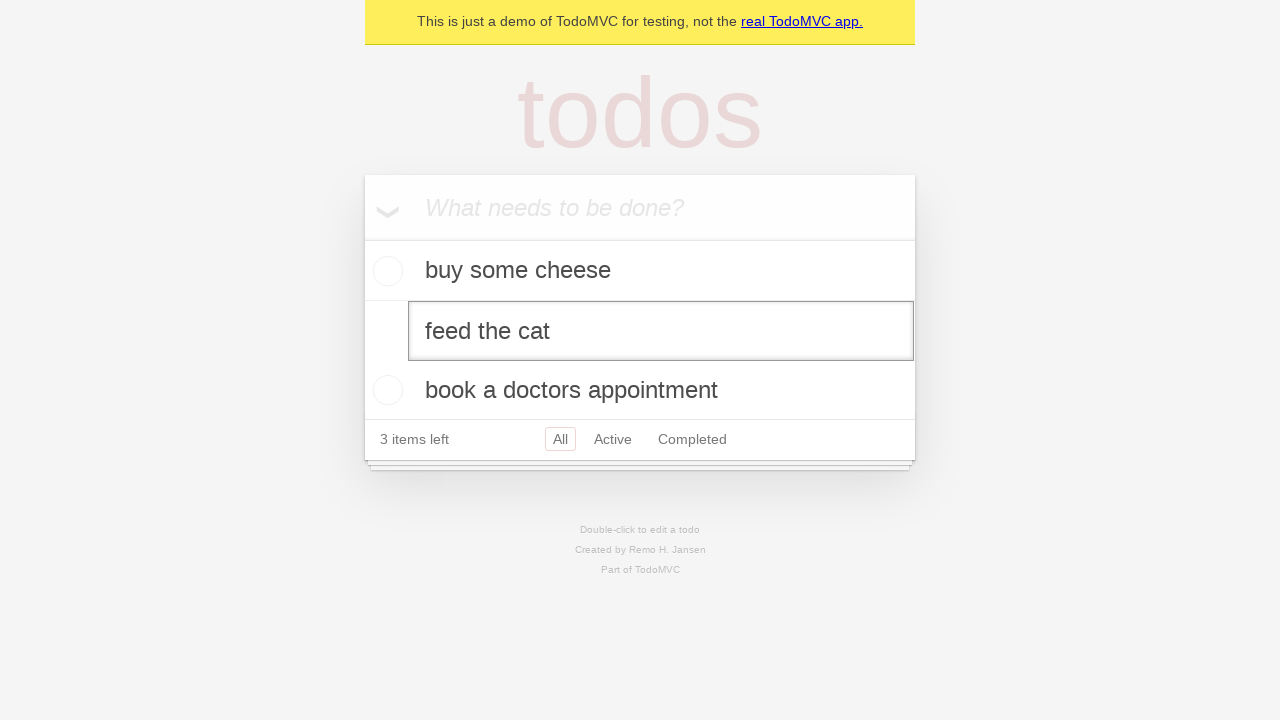

Changed todo text to 'buy some sausages' on internal:testid=[data-testid="todo-item"s] >> nth=1 >> internal:role=textbox[nam
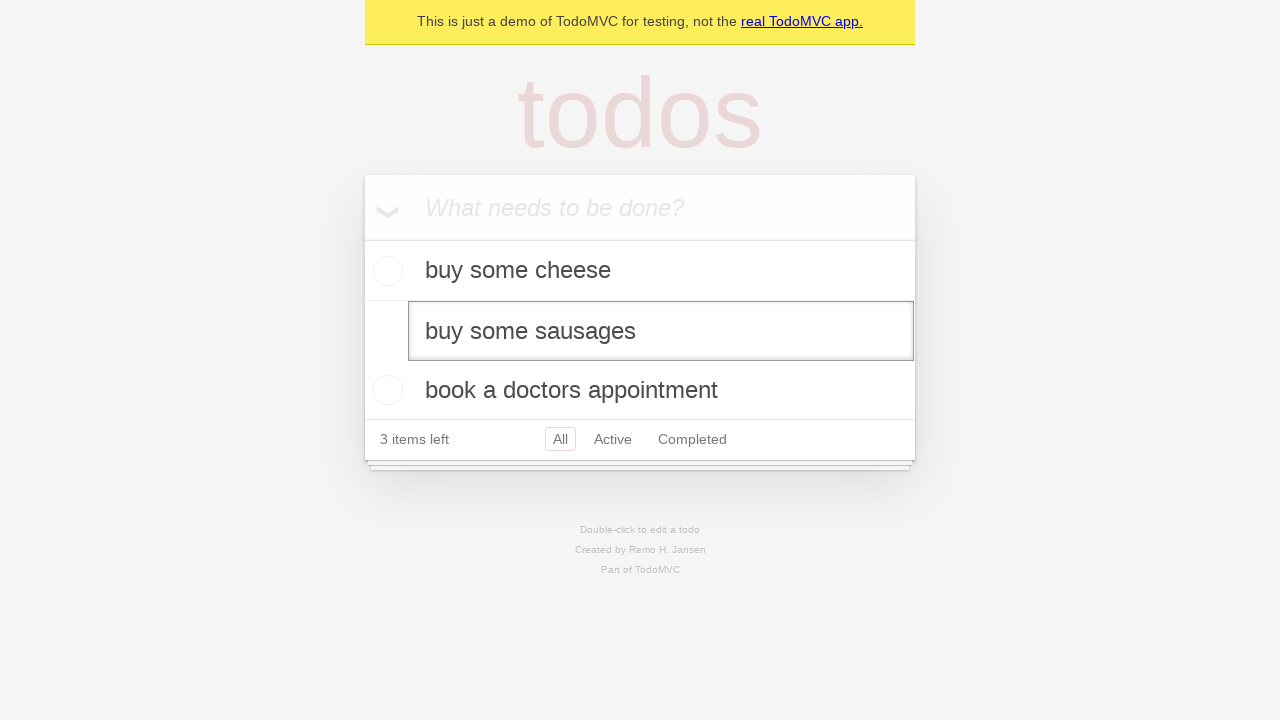

Pressed Escape to cancel edit without saving on internal:testid=[data-testid="todo-item"s] >> nth=1 >> internal:role=textbox[nam
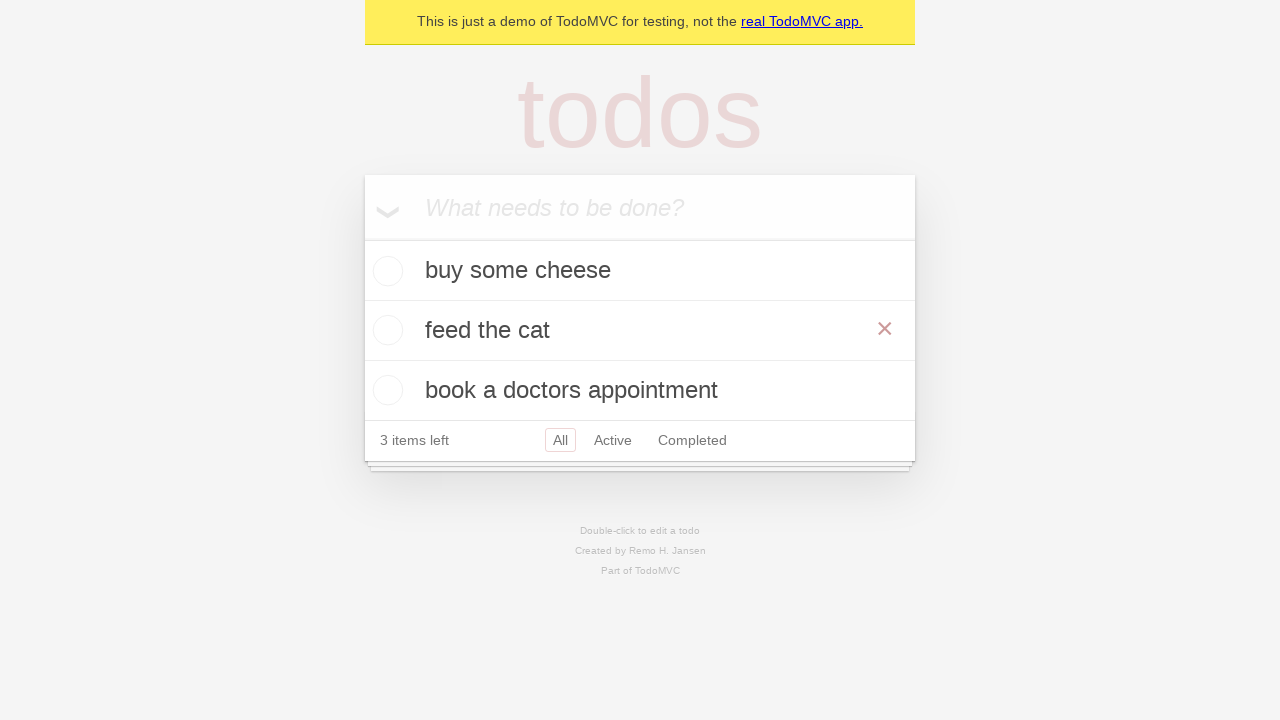

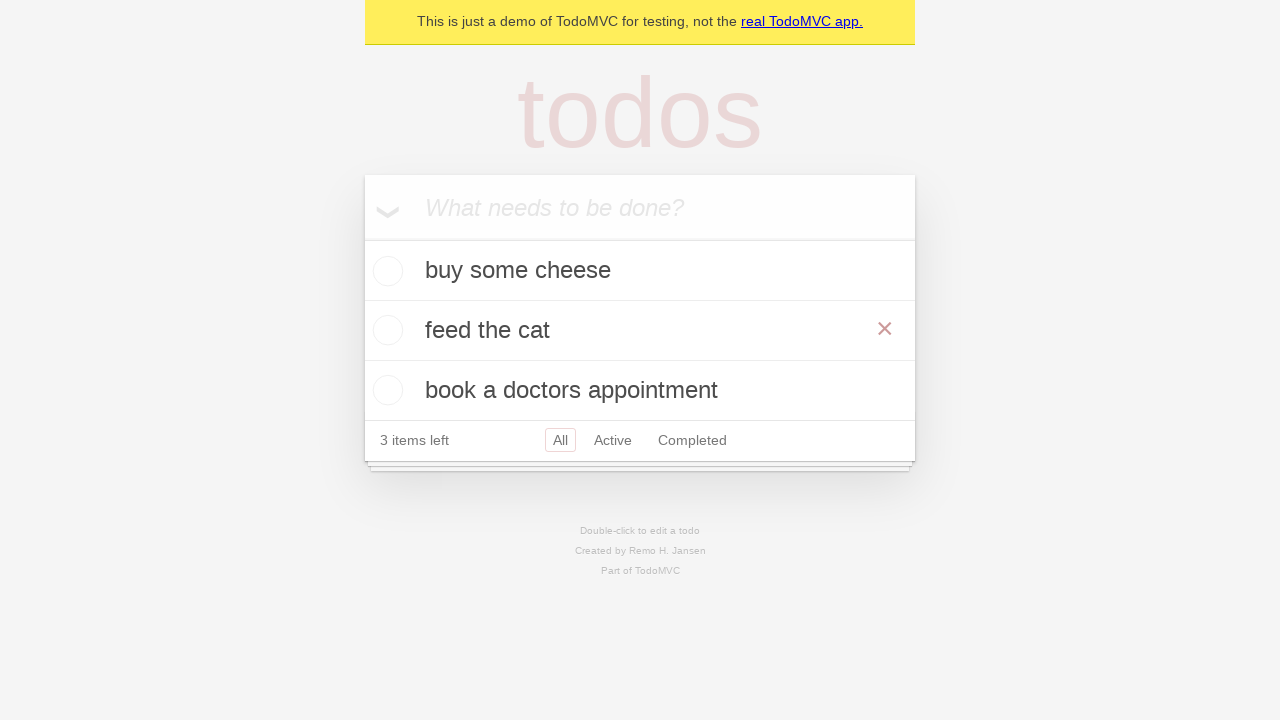